Navigates to a movie listing page, waits for content to load, then clicks on a movie link to view its detail page and verifies the detail content is displayed.

Starting URL: https://antispider1.scrape.center/page/1

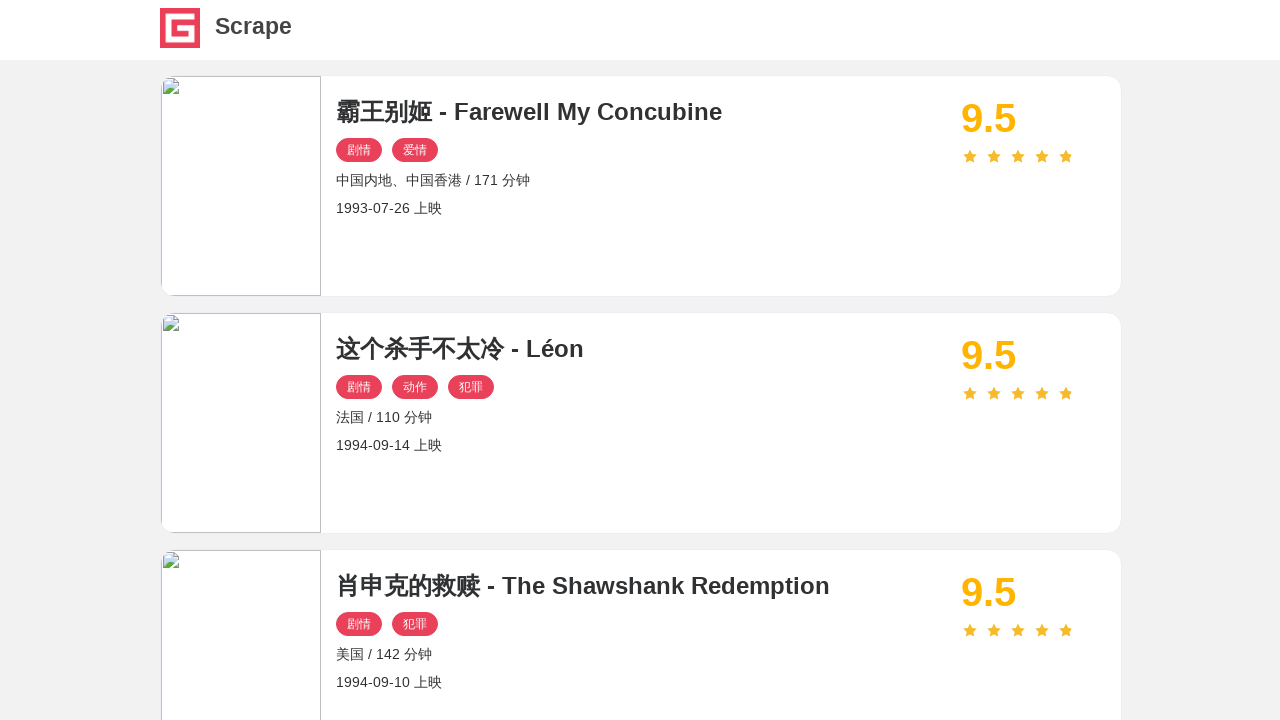

Waited for page to fully load (networkidle)
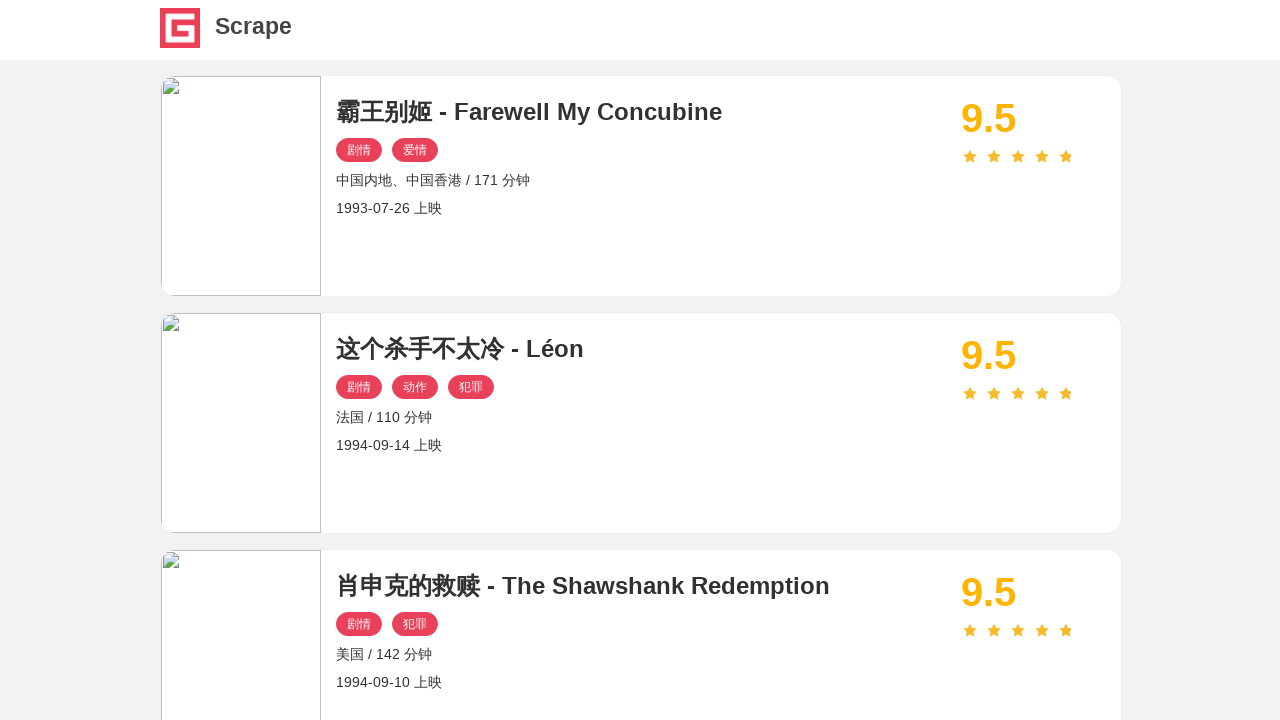

Movie listings appeared on the page
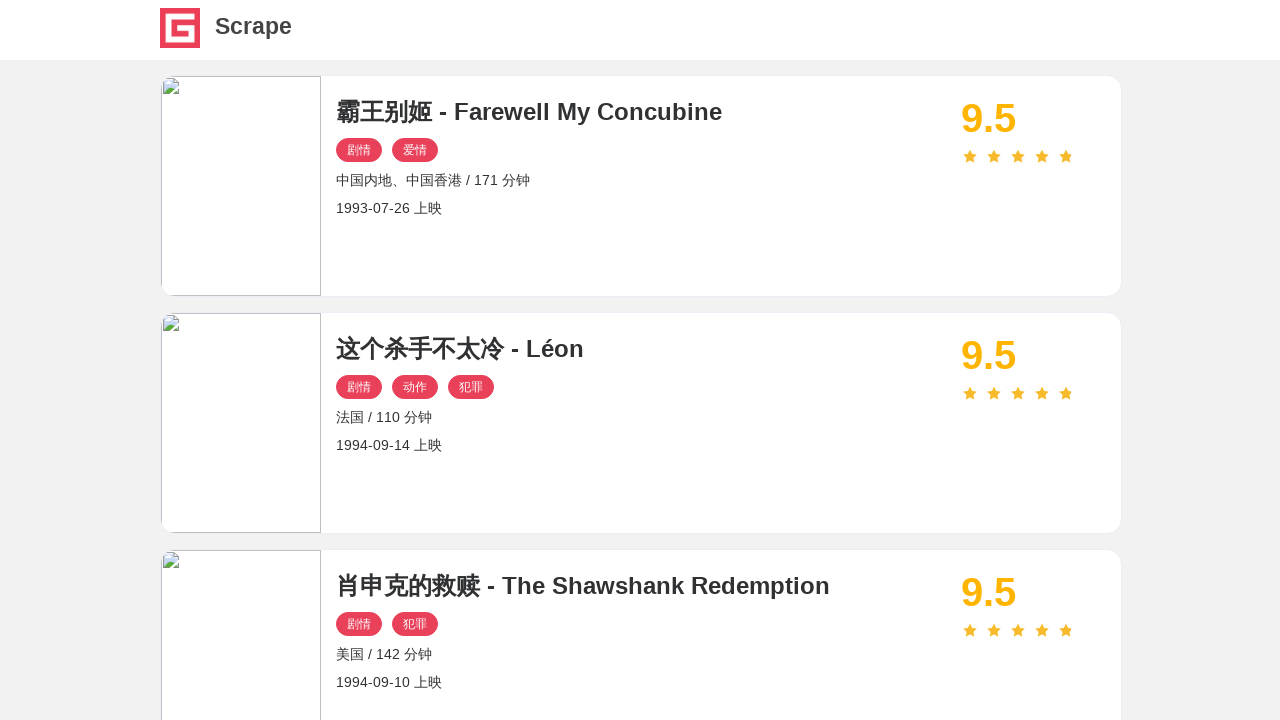

Clicked on the first movie link at (641, 112) on a.name >> nth=0
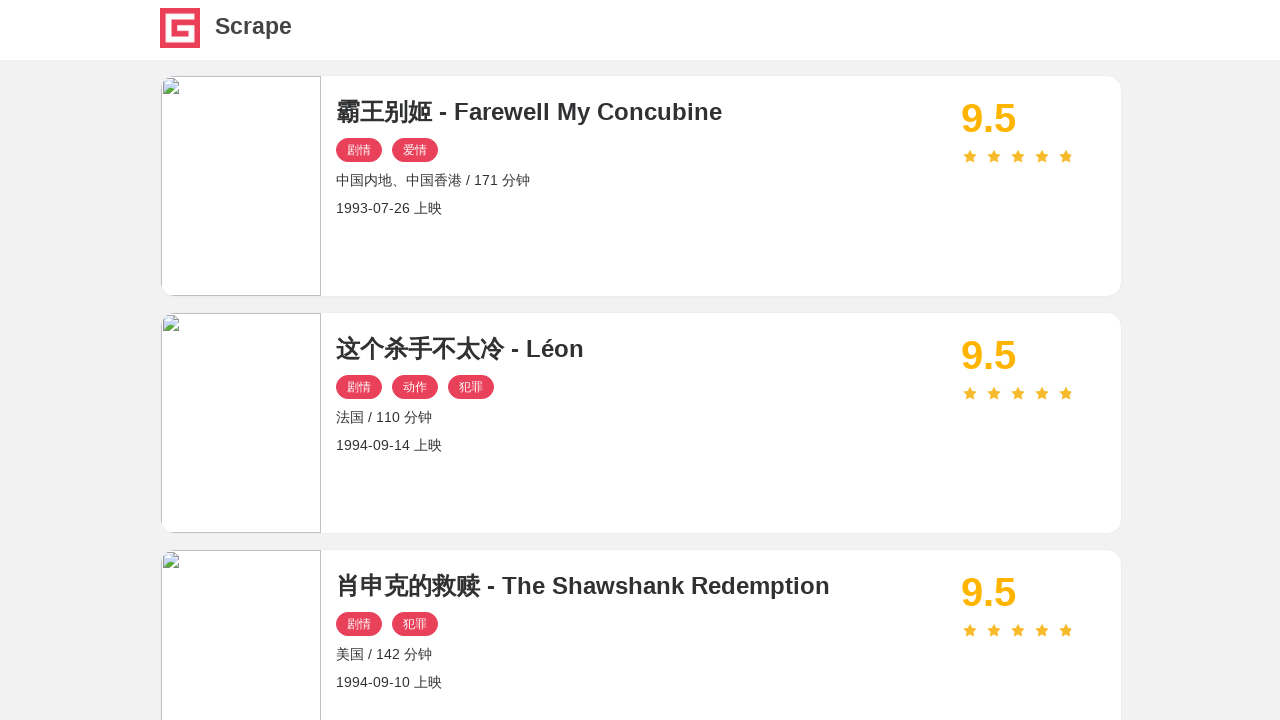

Movie detail page fully loaded (networkidle)
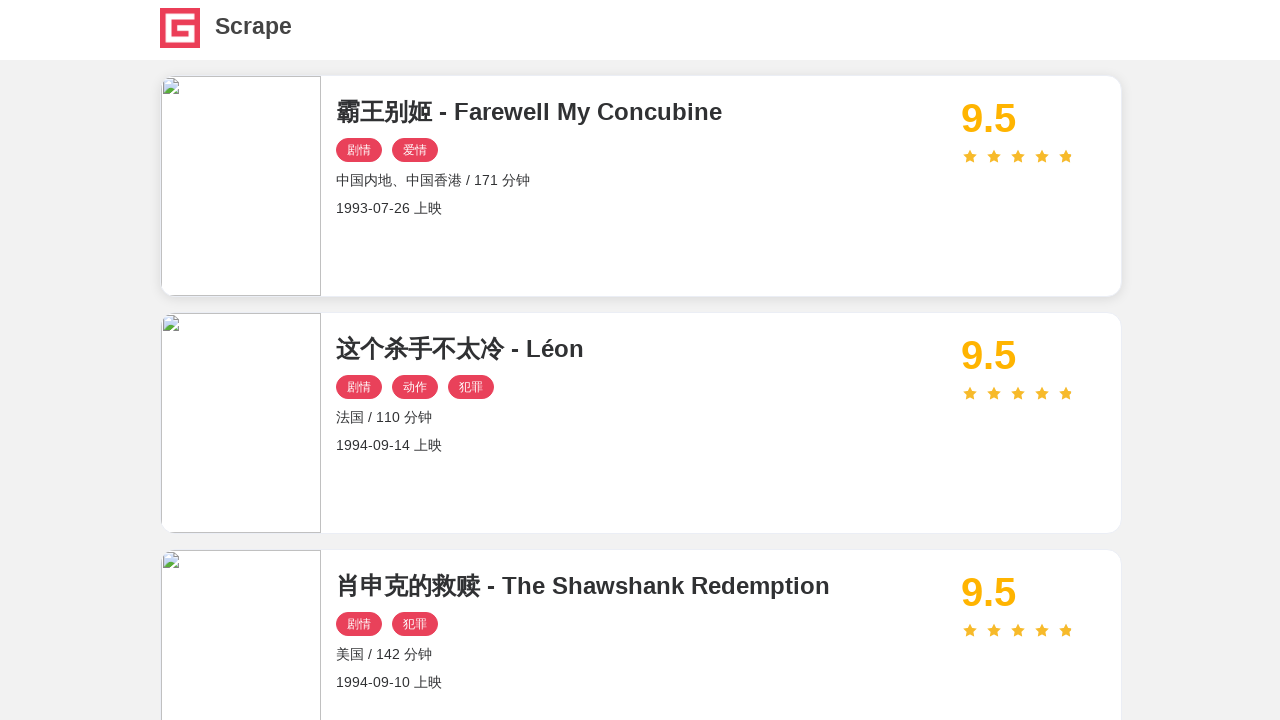

Movie detail container element appeared
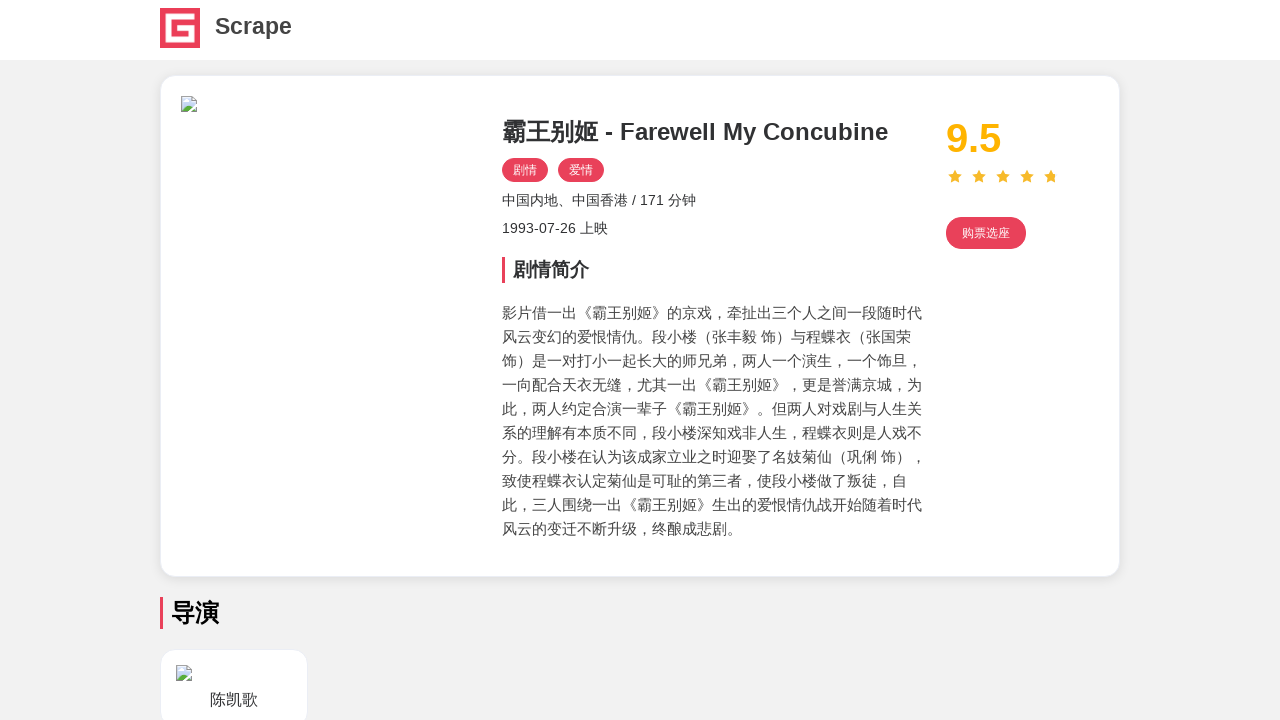

Movie title heading appeared
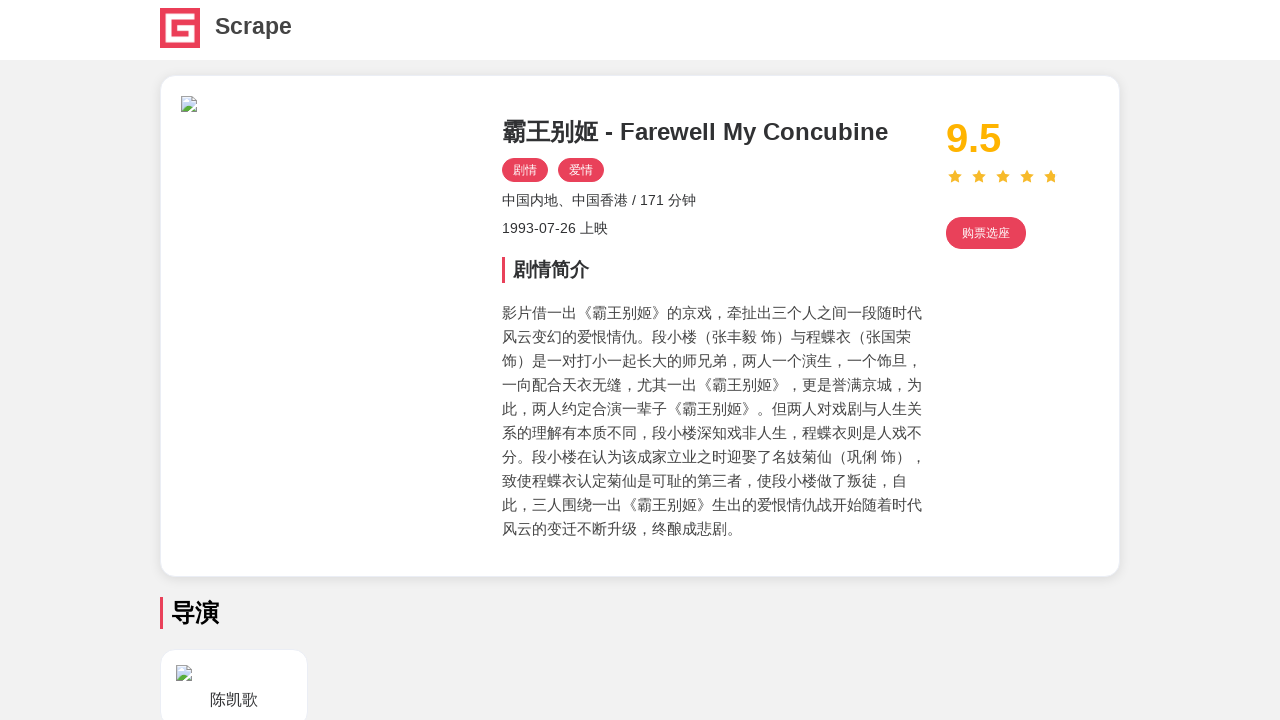

Movie score/rating element appeared
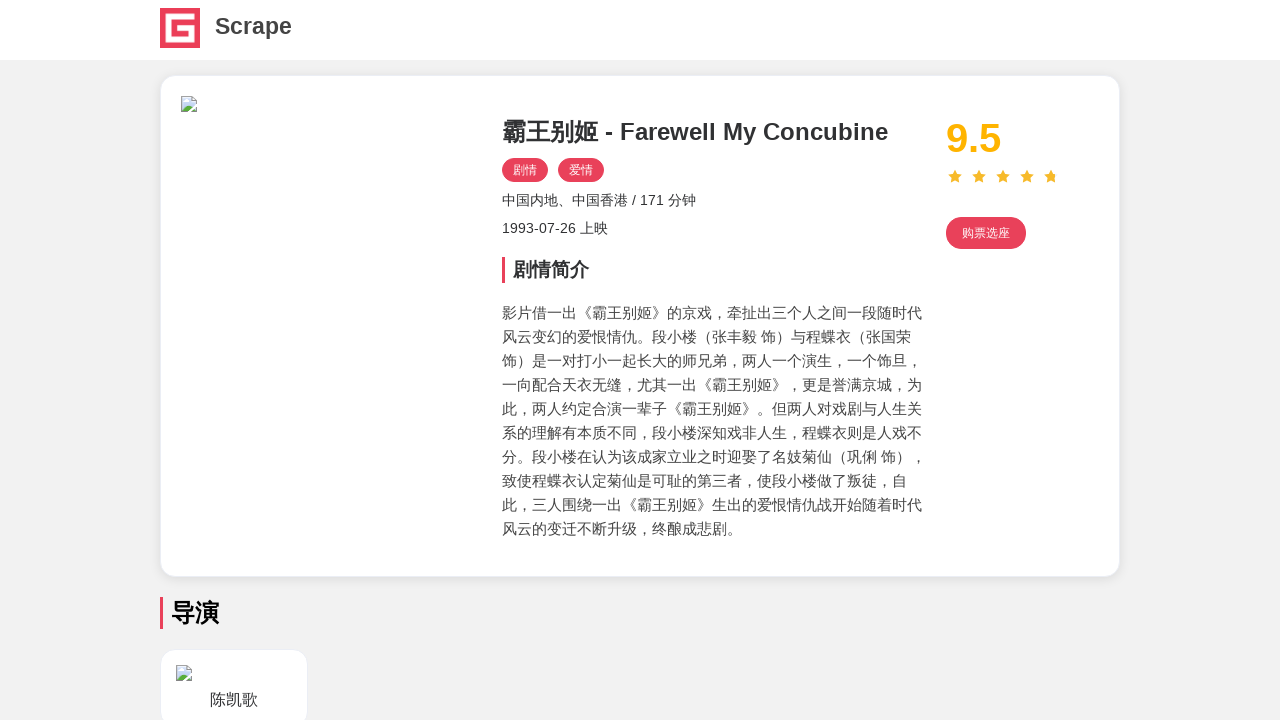

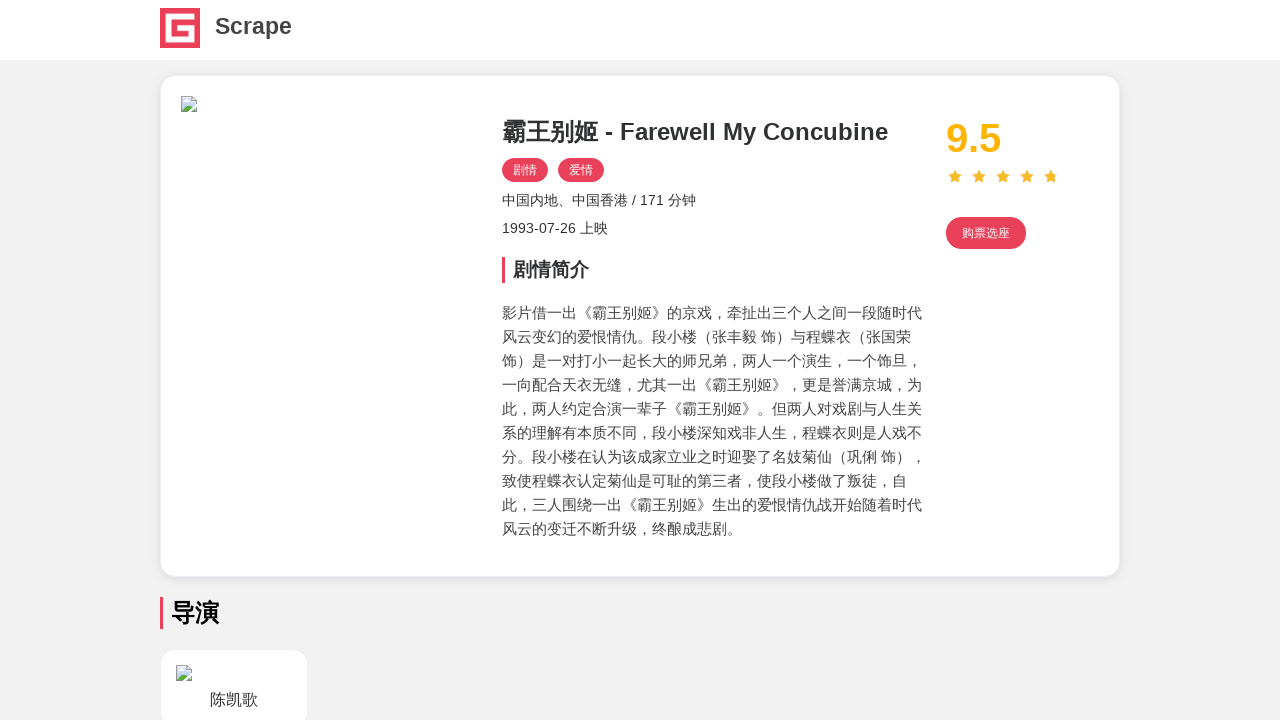